Tests the GreenKart e-commerce site by searching for vegetables, adding them to cart, and completing the checkout process with country selection and order placement

Starting URL: https://rahulshettyacademy.com/seleniumPractise/#/

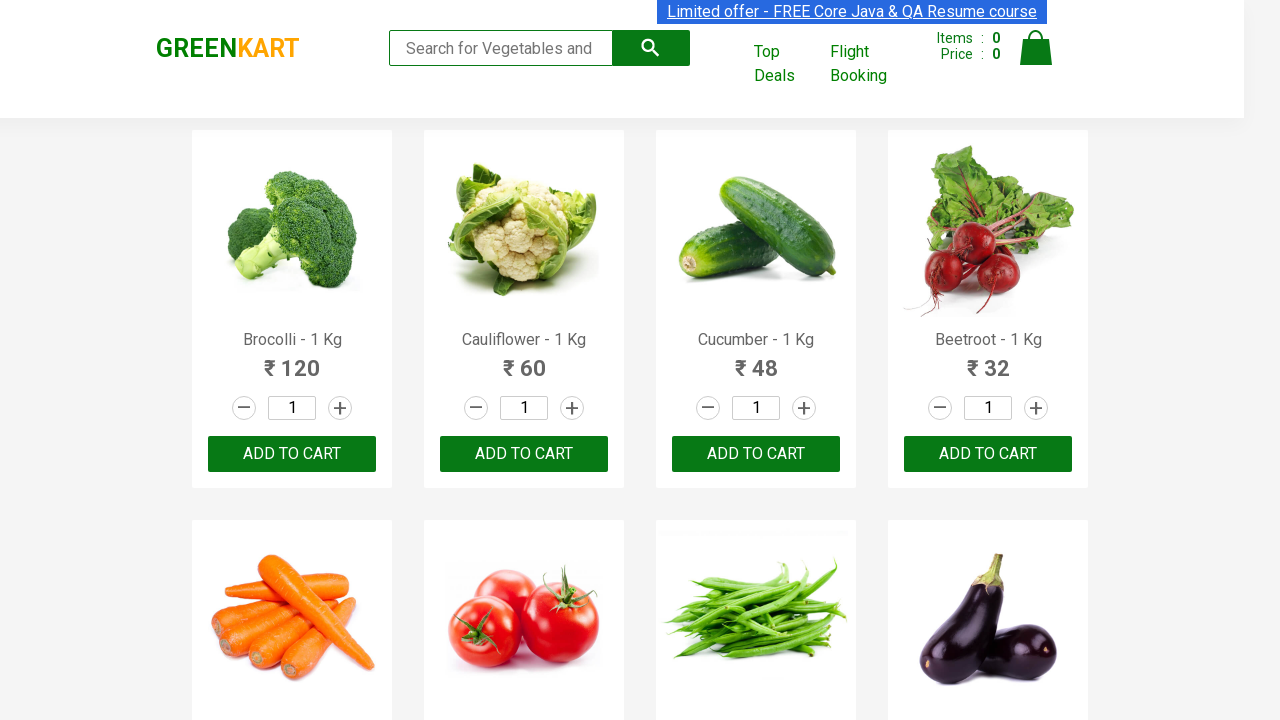

Filled search field with 'ca' to find vegetables on .search-keyword
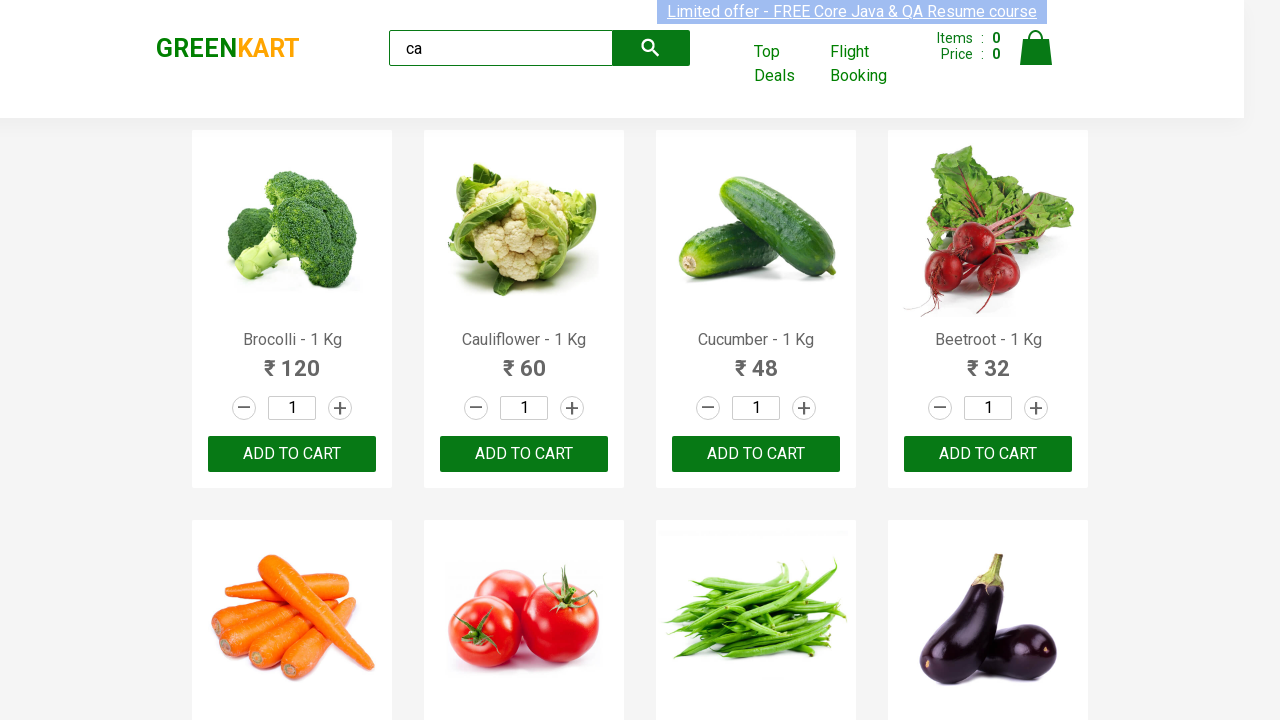

Clicked search submit button at (651, 48) on button[type="submit"]
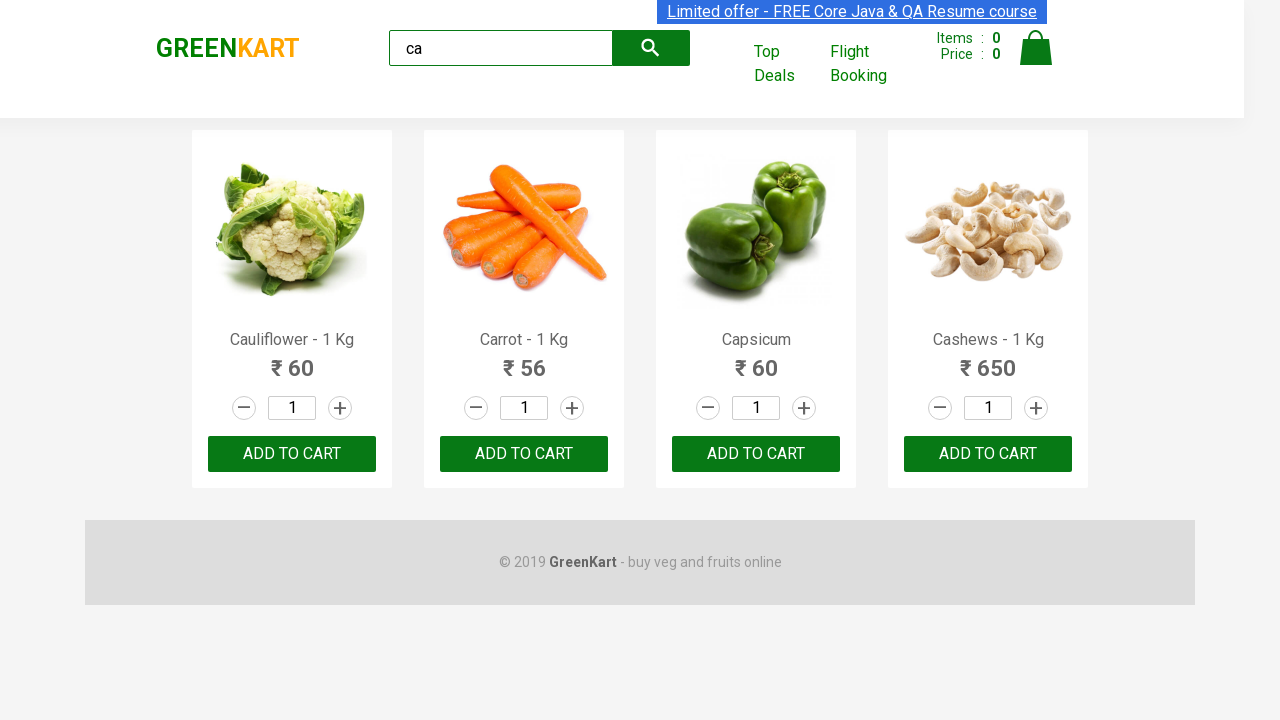

Product list loaded
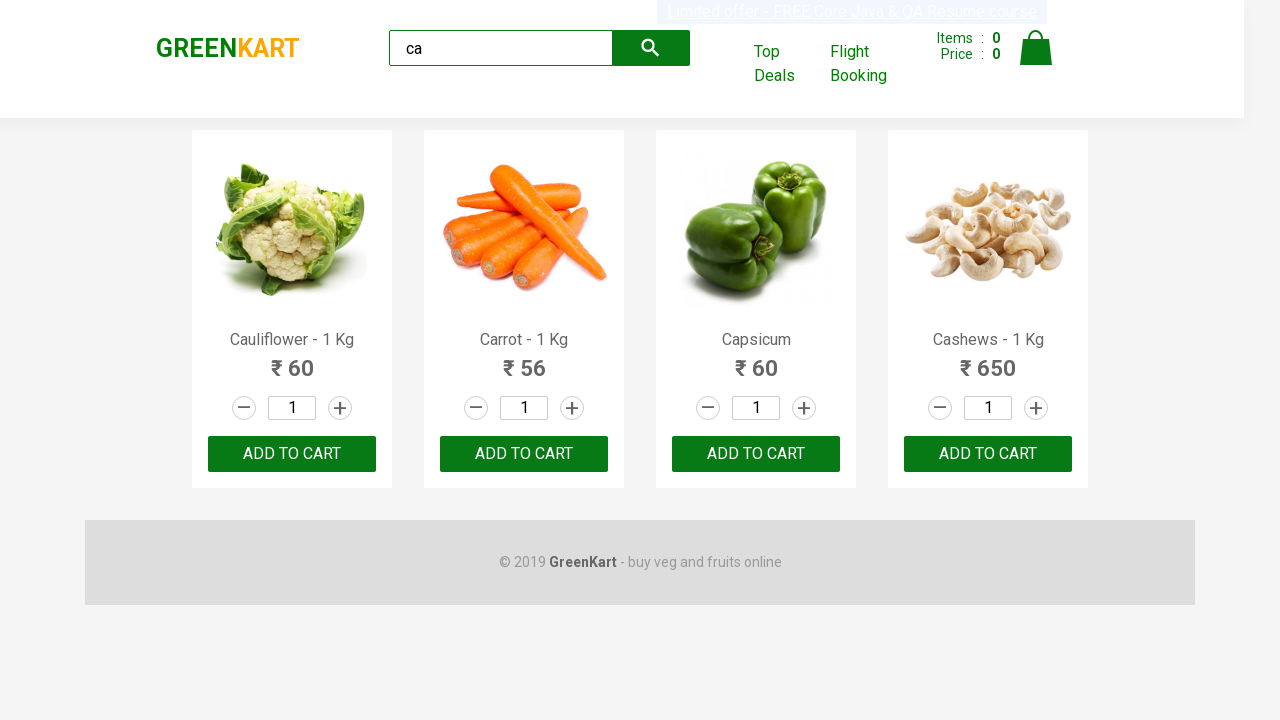

Added Carrot - 1 Kg to cart at (524, 454) on .product-action >> nth=1
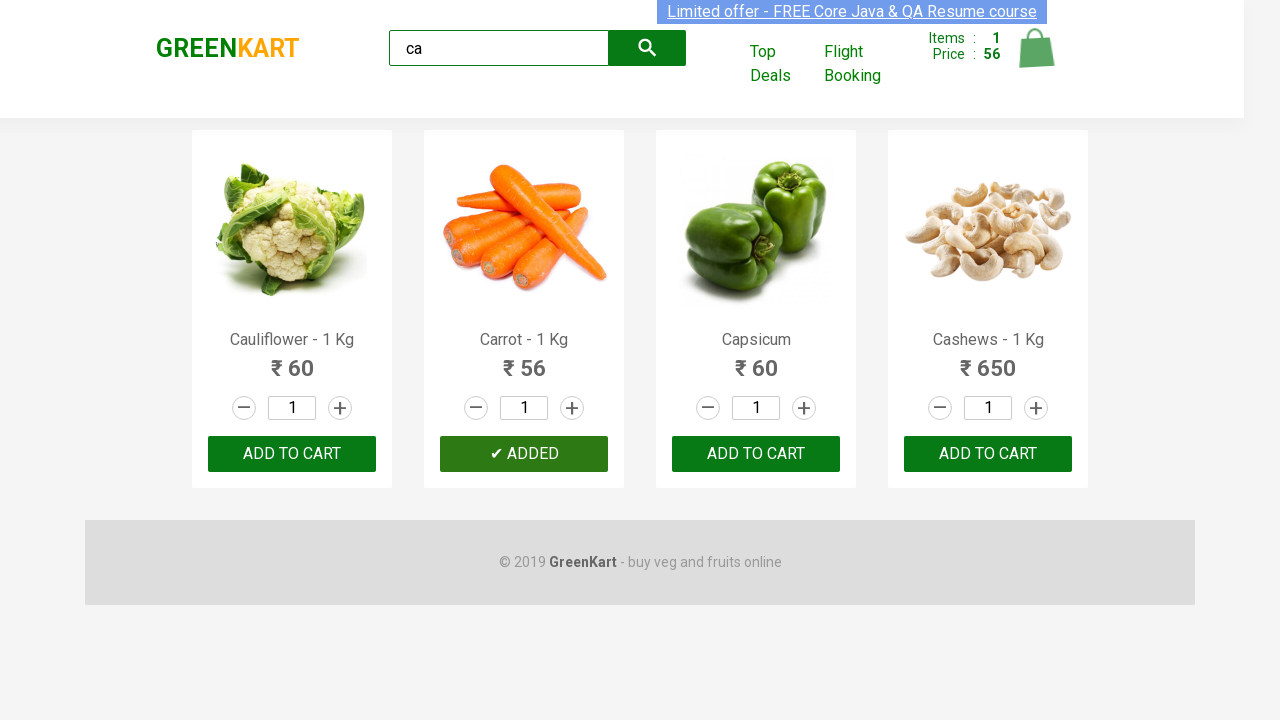

Clicked cart icon to open cart at (1036, 48) on img[alt="Cart"]
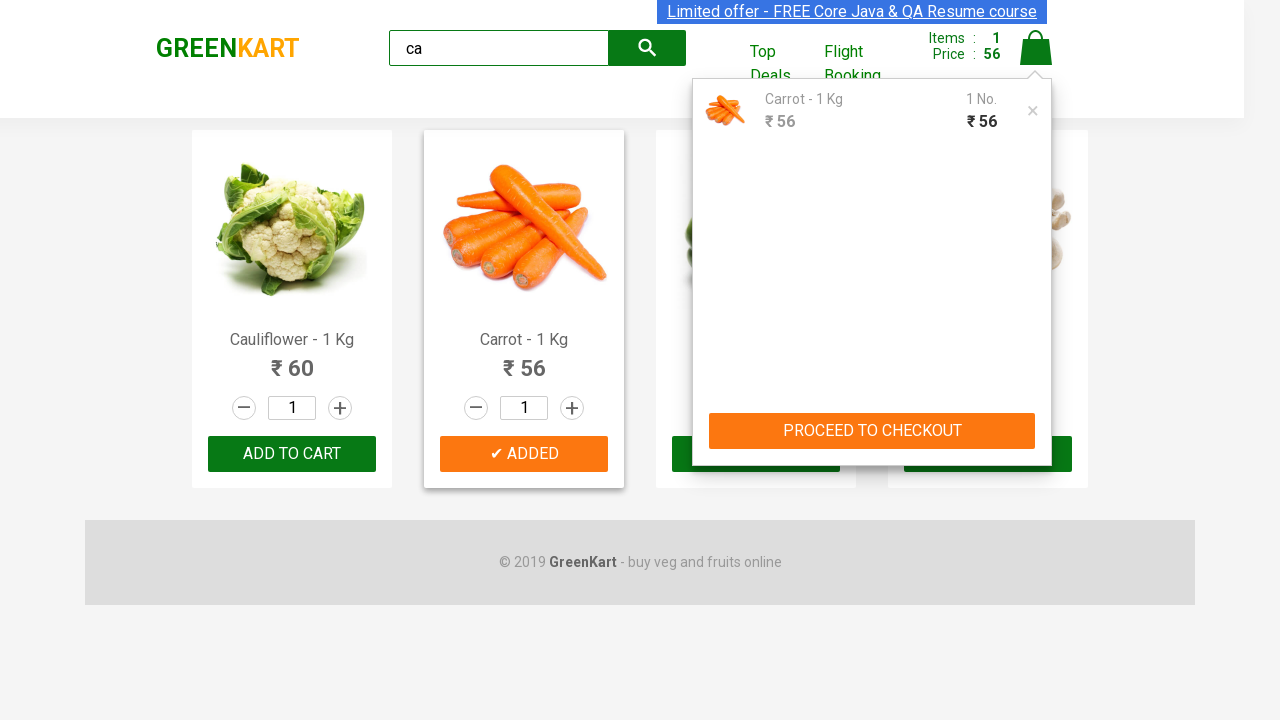

Clicked checkout button in cart at (872, 431) on .action-block >> nth=0
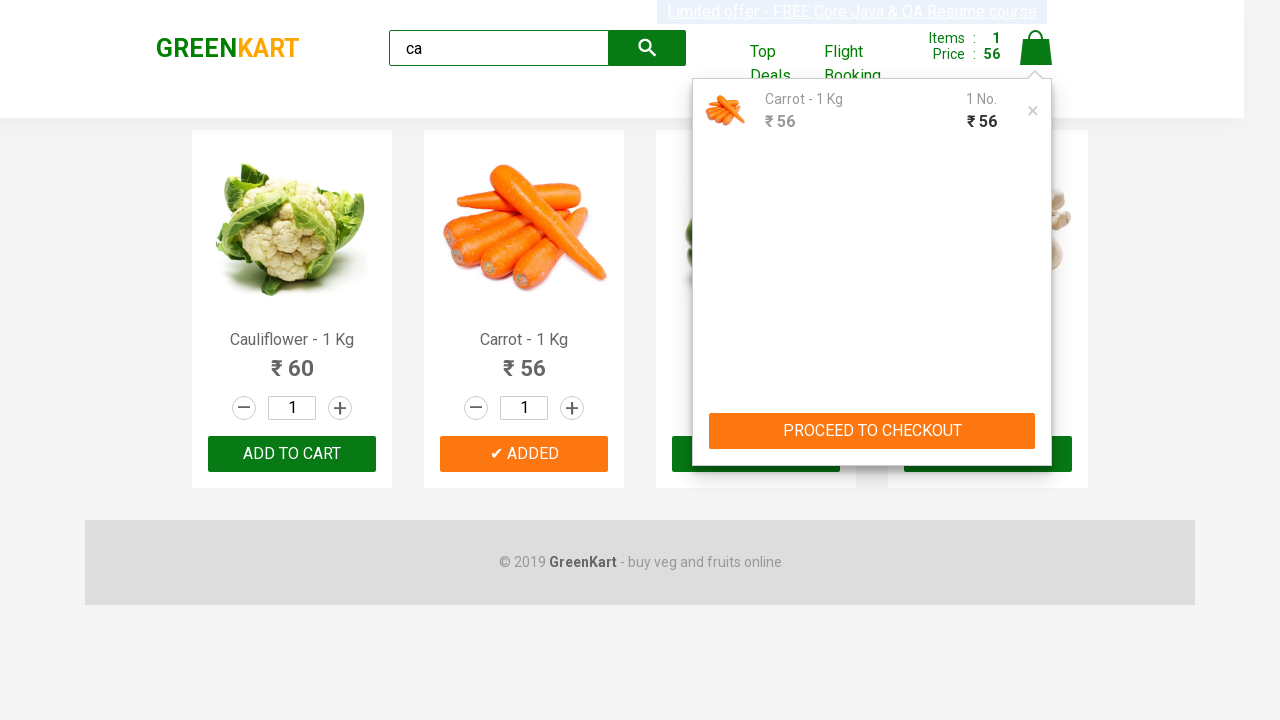

Clicked Place Order button at (1036, 420) on button:has-text("Place Order")
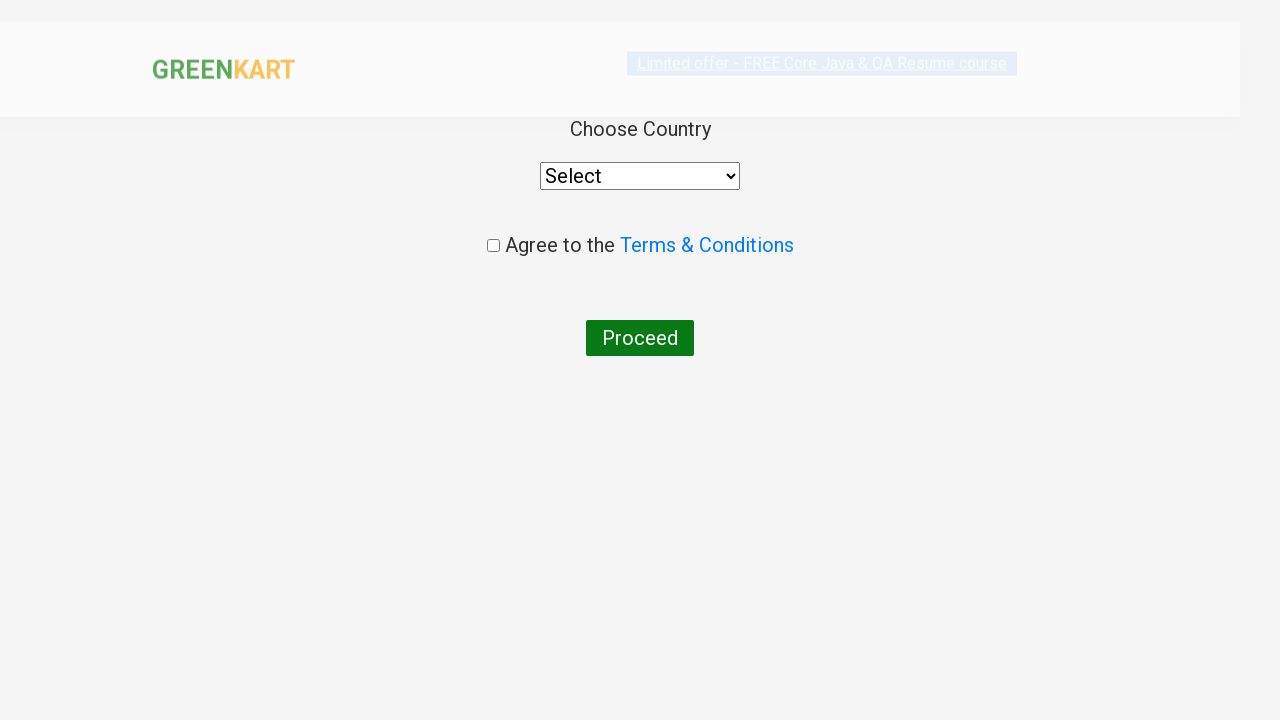

Selected India from country dropdown on select
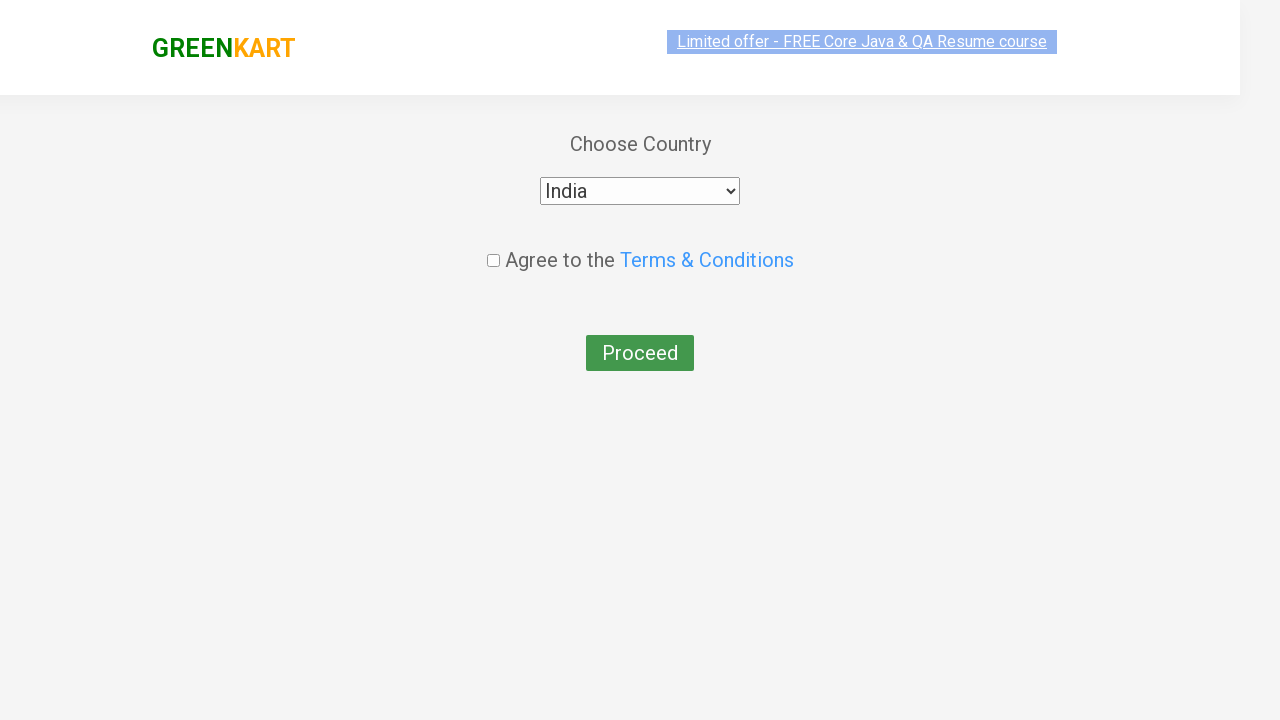

Checked terms and conditions checkbox at (493, 246) on .chkAgree
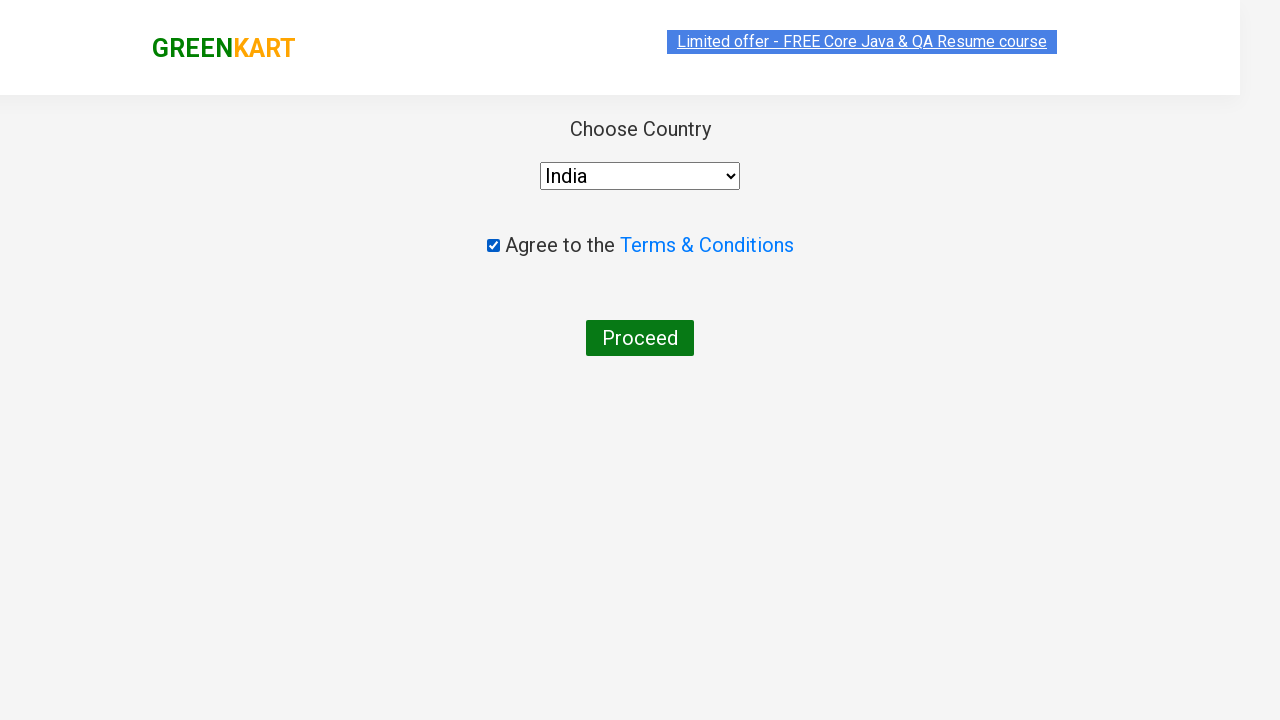

Clicked Proceed button to complete order at (640, 338) on button:has-text("Proceed")
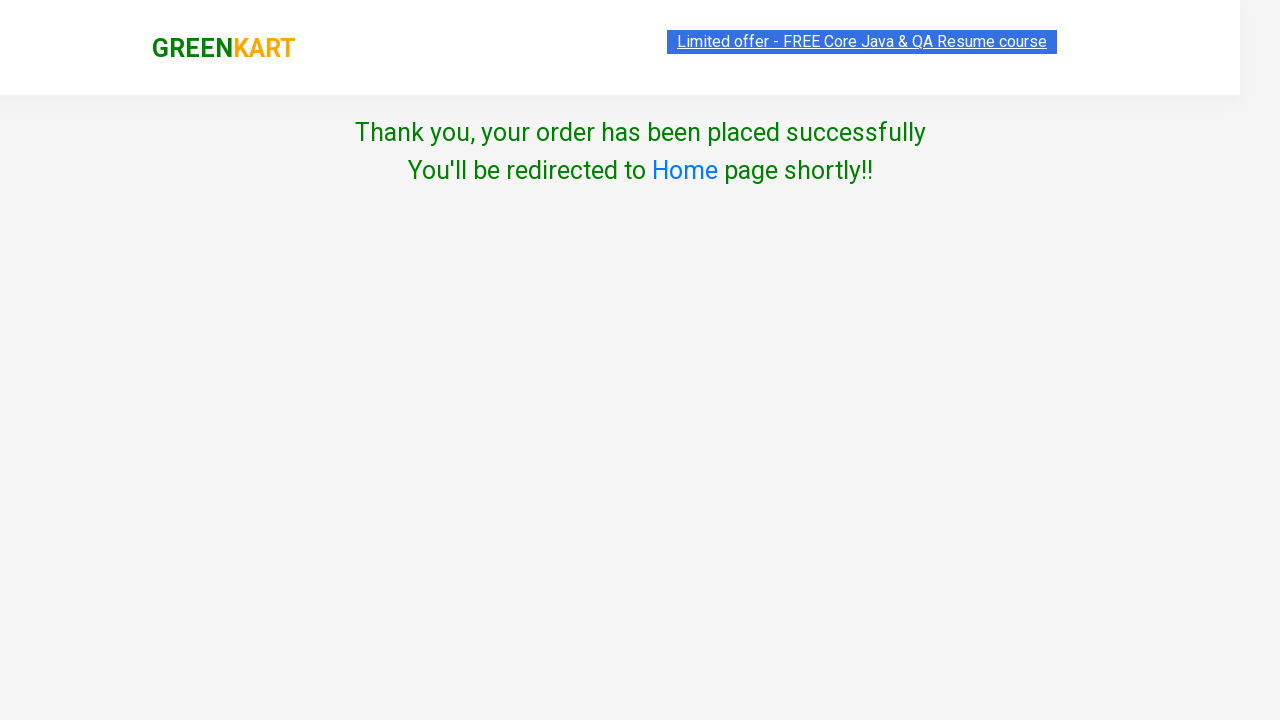

Order placed successfully - confirmation message displayed
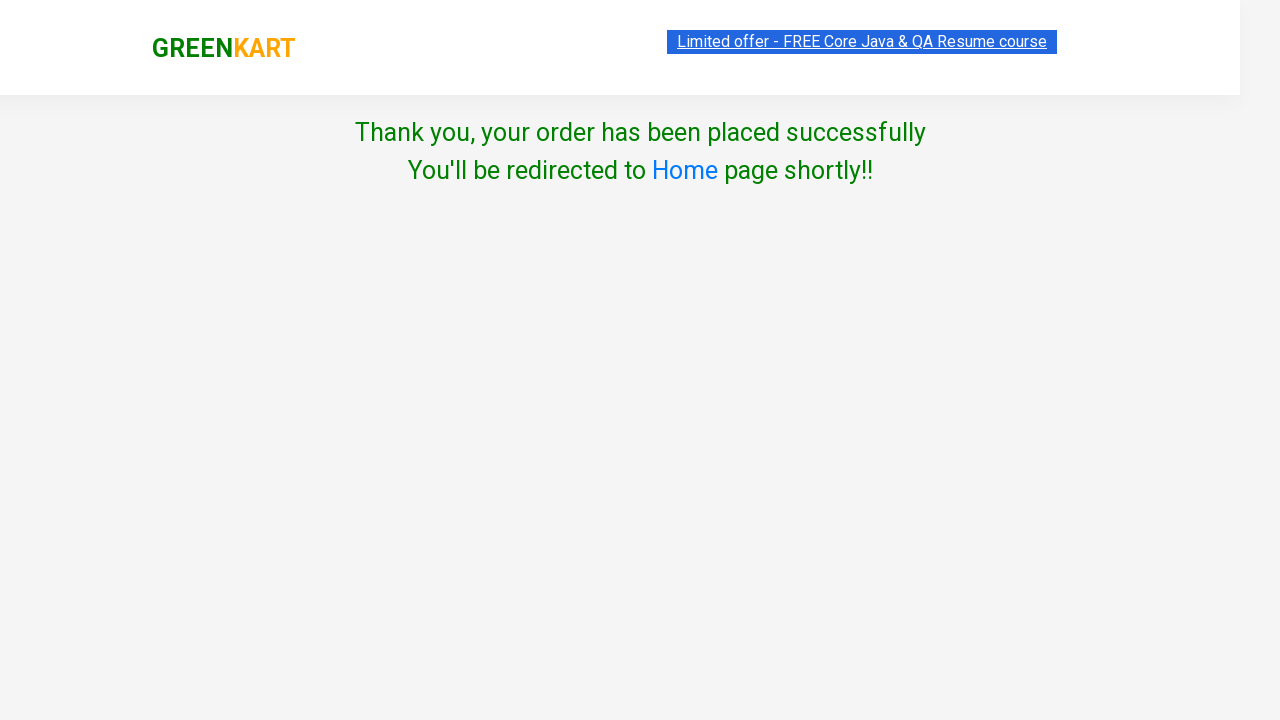

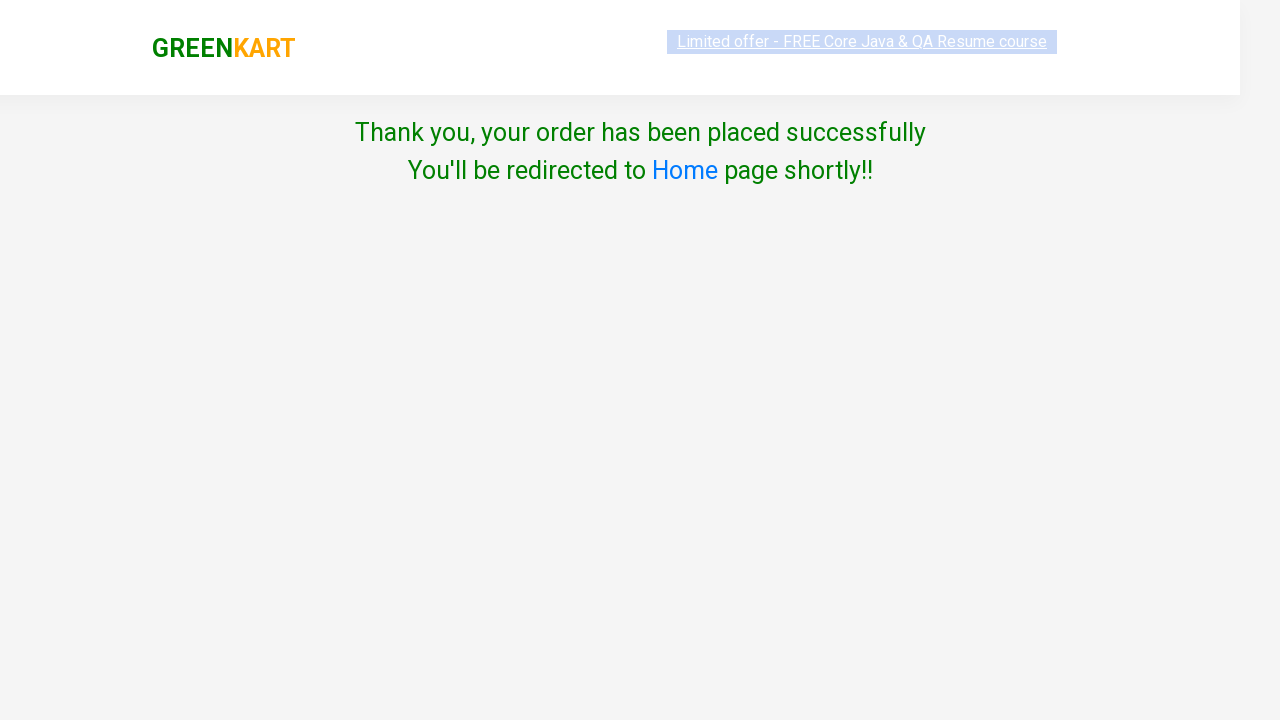